Tests pen pointer input by moving to an element, pressing down, moving by offset, and releasing, then verifying the pointer events were captured correctly.

Starting URL: https://www.selenium.dev/selenium/web/pointerActionsPage.html

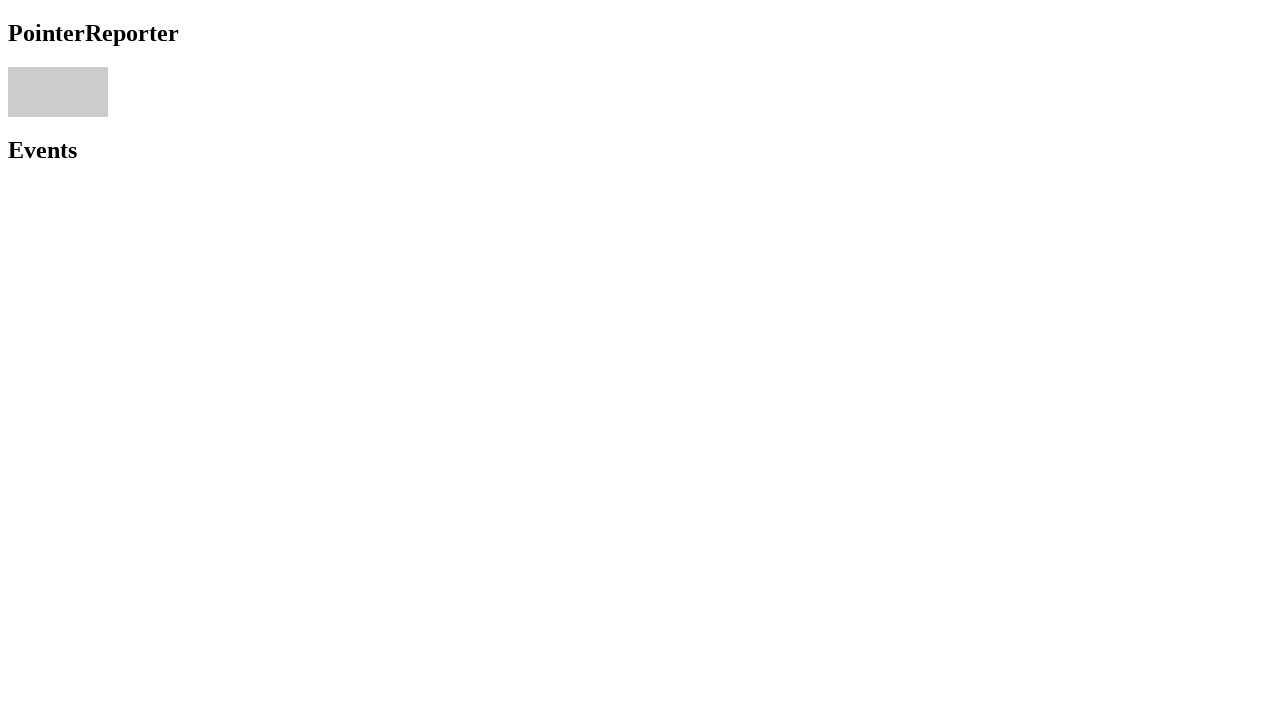

Navigated to pointer actions test page
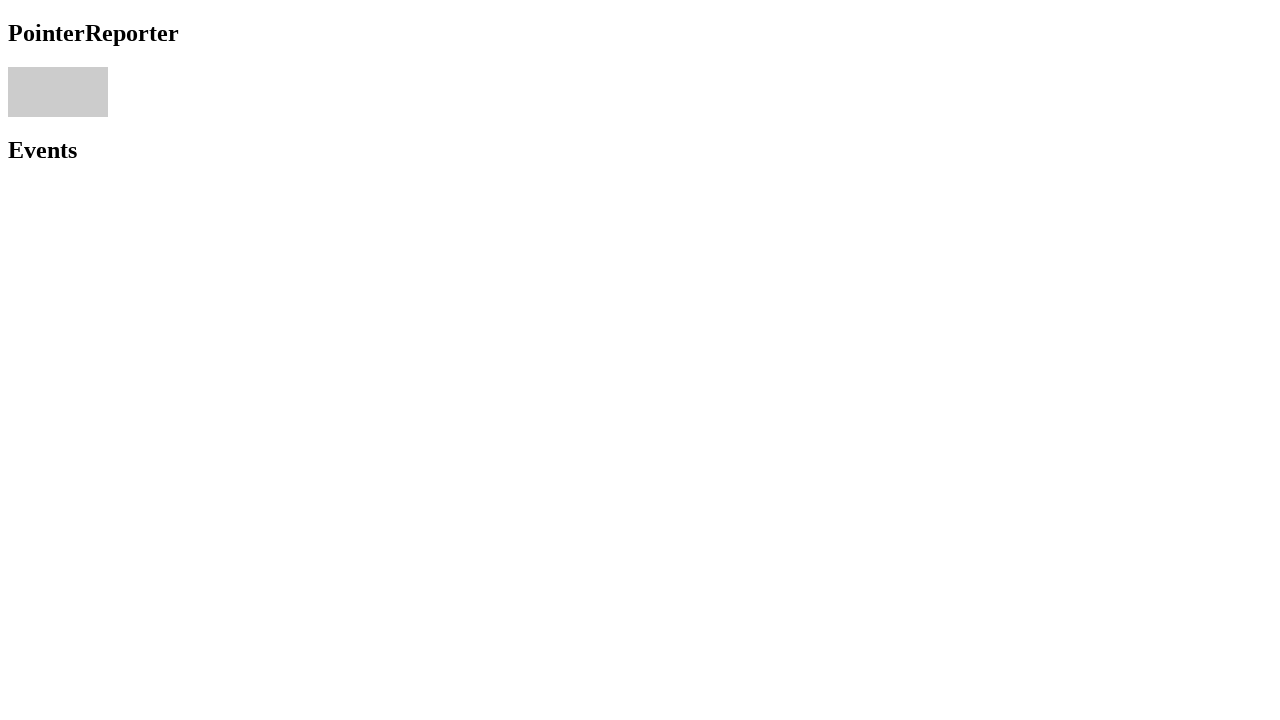

Located pointer area element
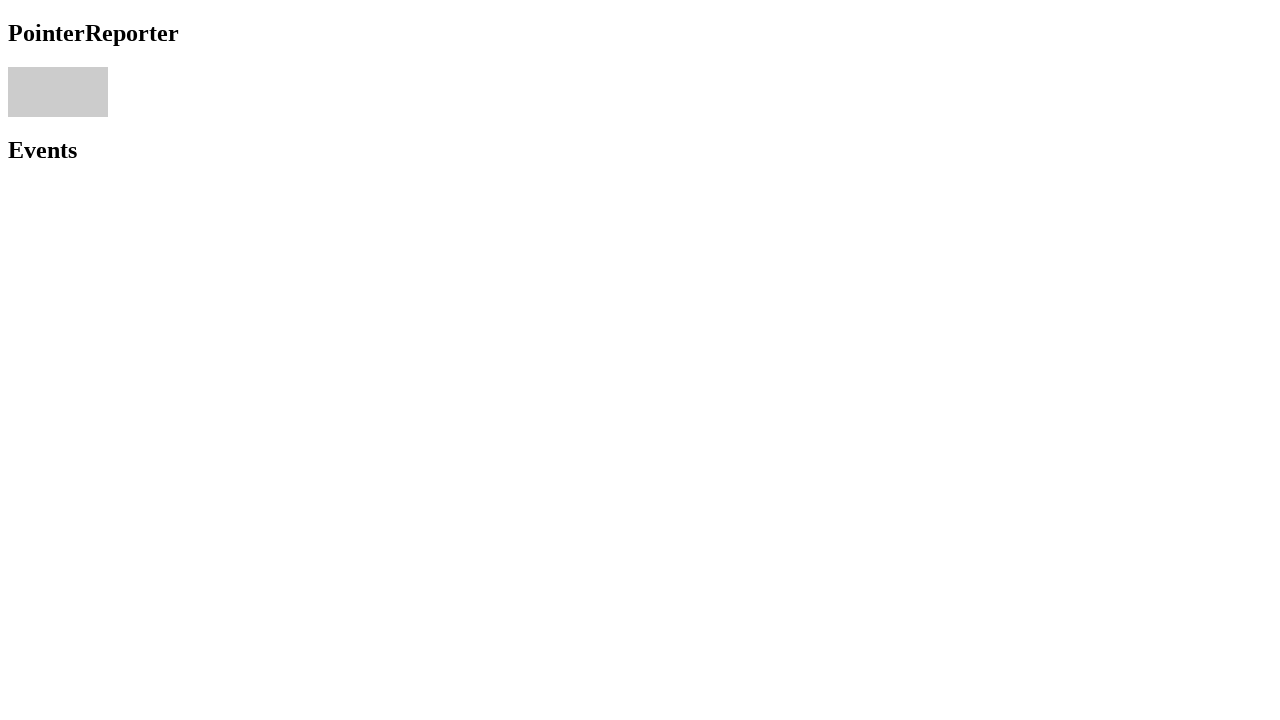

Retrieved bounding box of pointer area
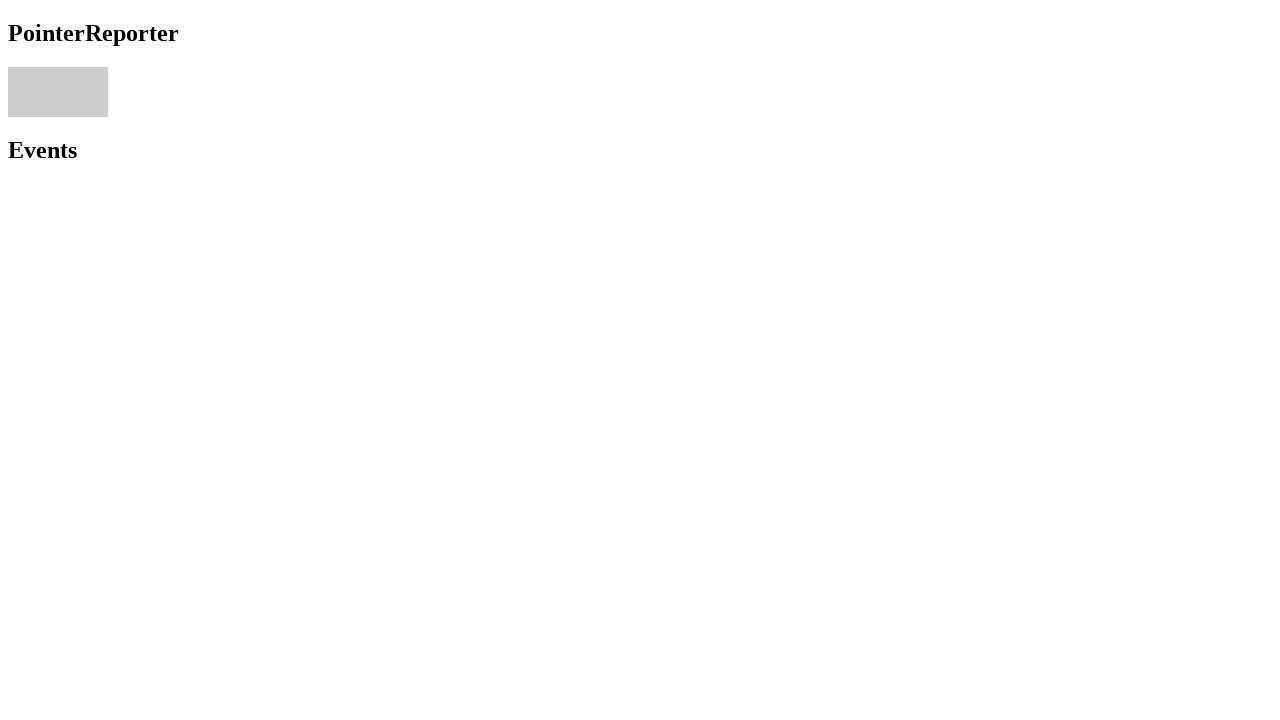

Calculated center coordinates of pointer area
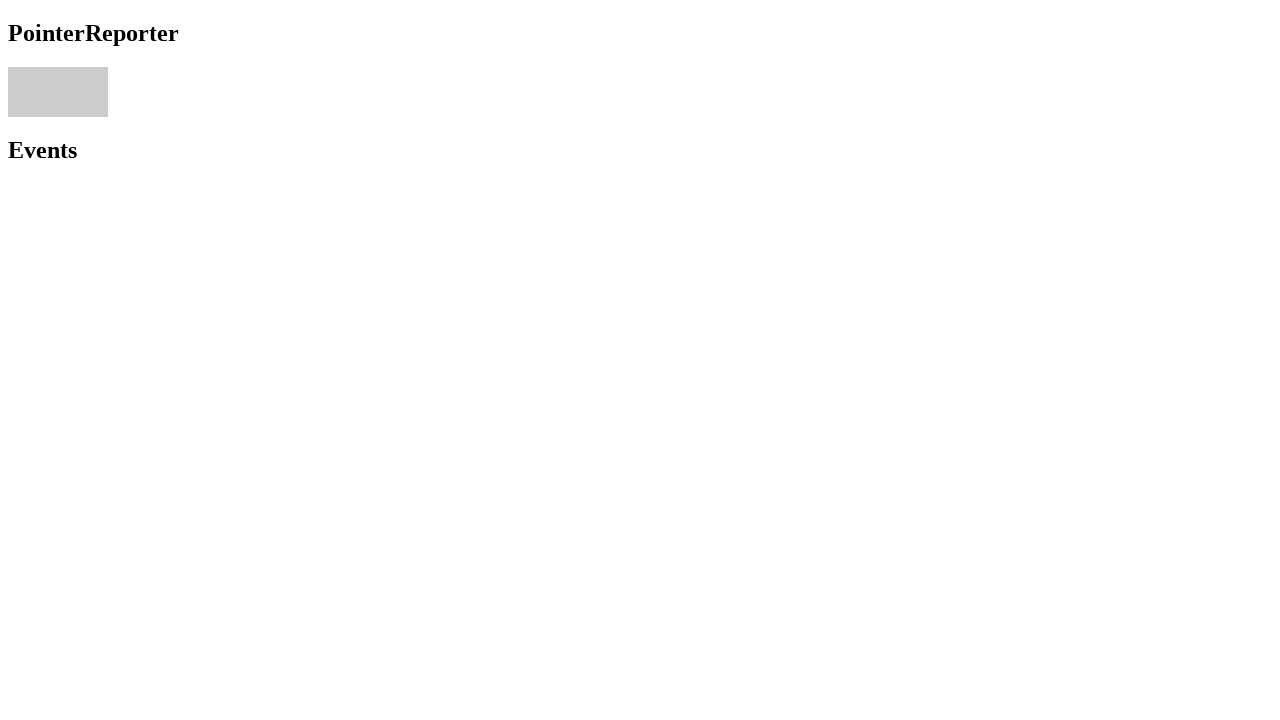

Moved pointer to center of pointer area at (58, 92)
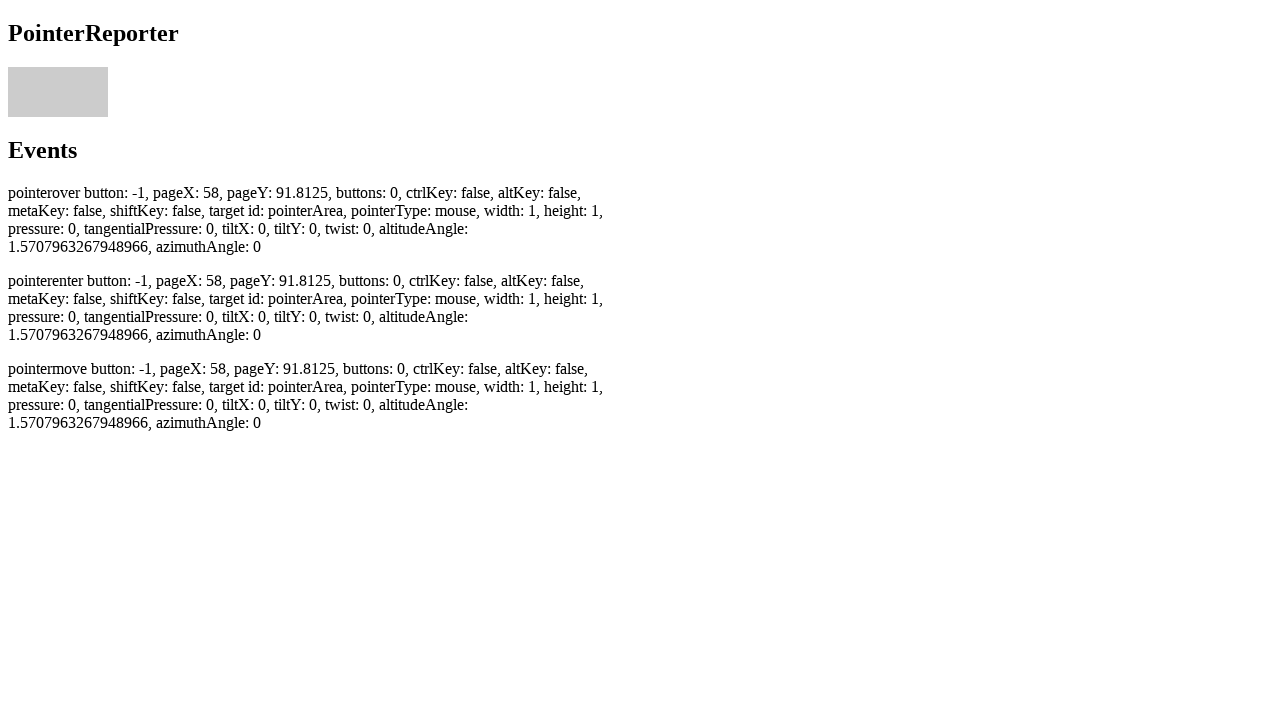

Pressed mouse button down on pointer area at (58, 92)
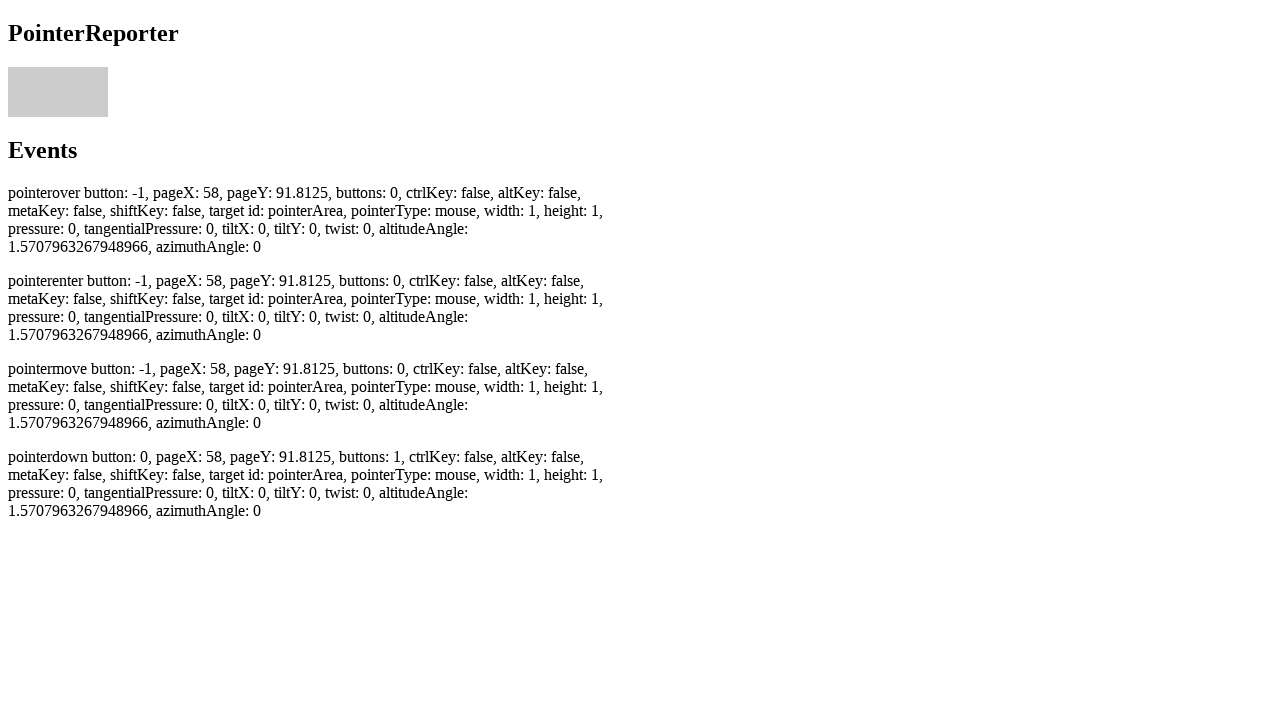

Moved pointer by offset while button held down at (60, 94)
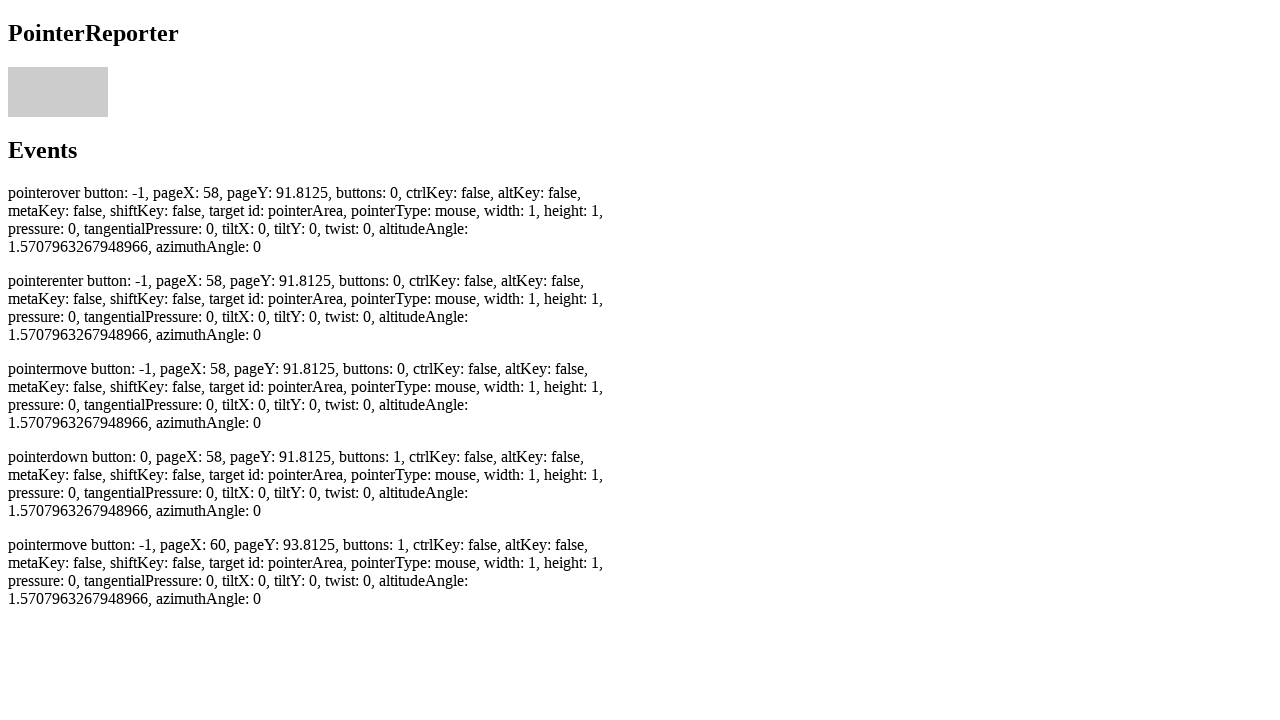

Released mouse button on pointer area at (60, 94)
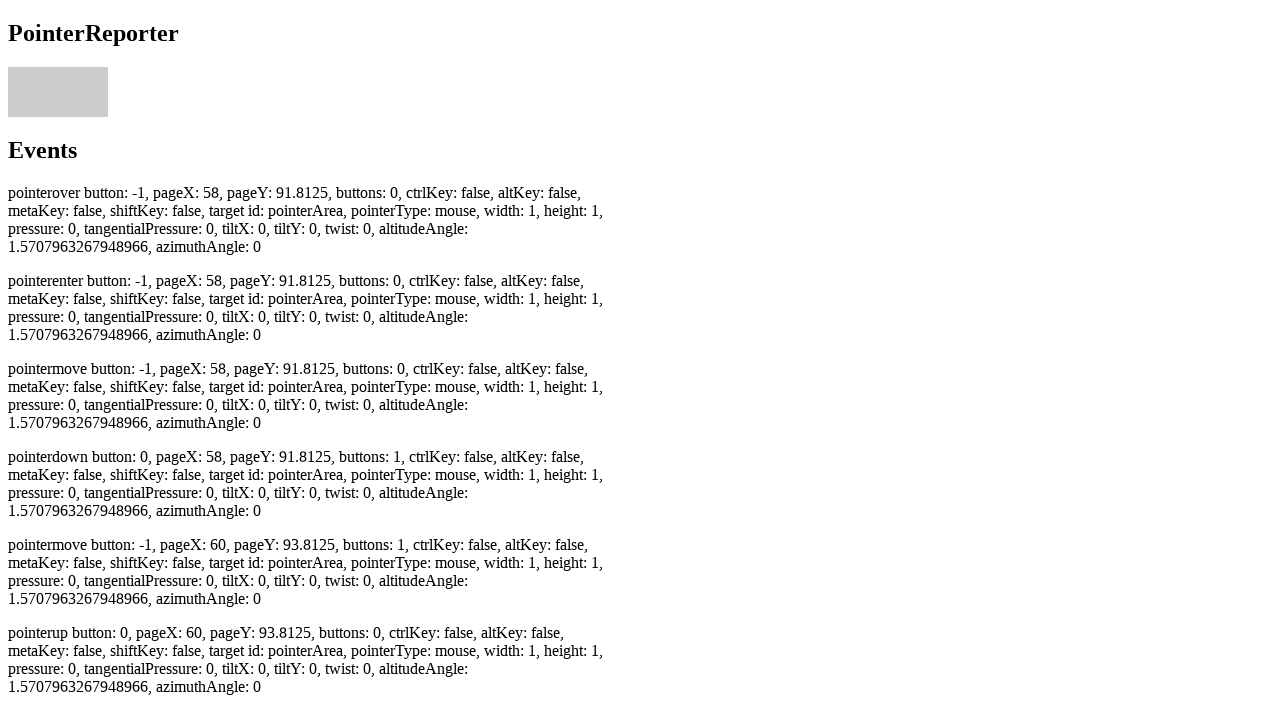

Pointer up event was recorded and element appeared
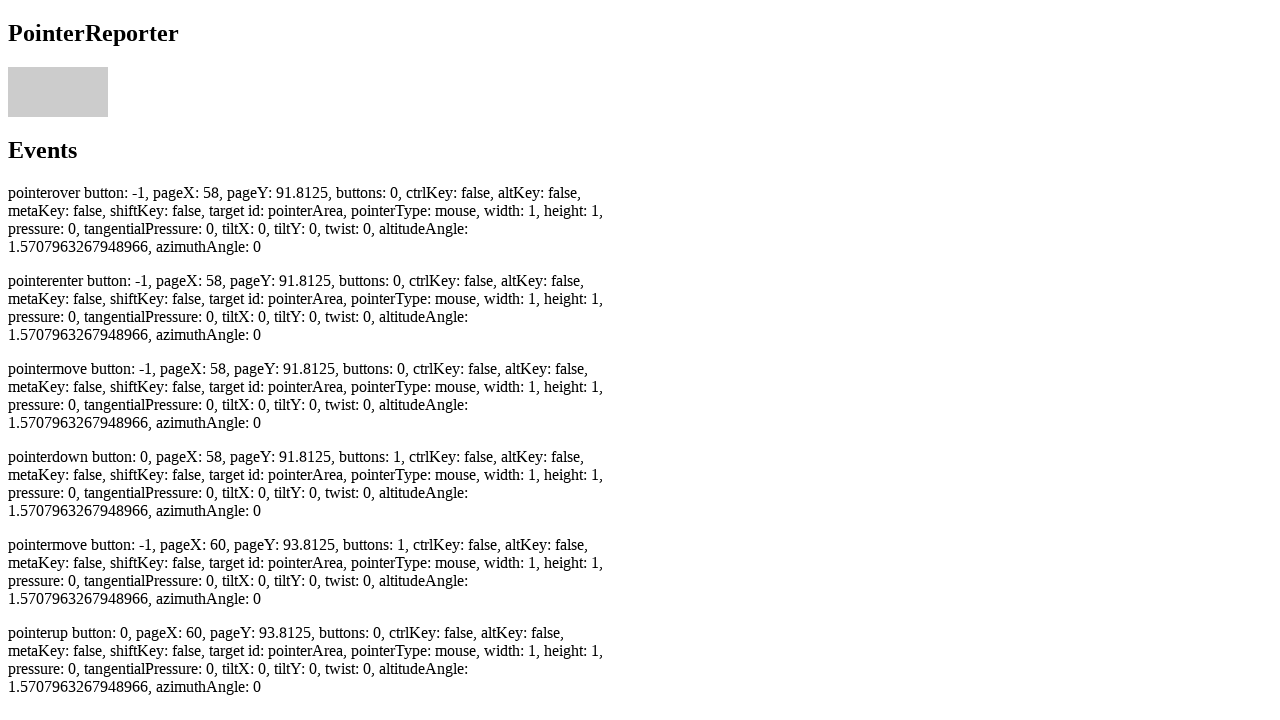

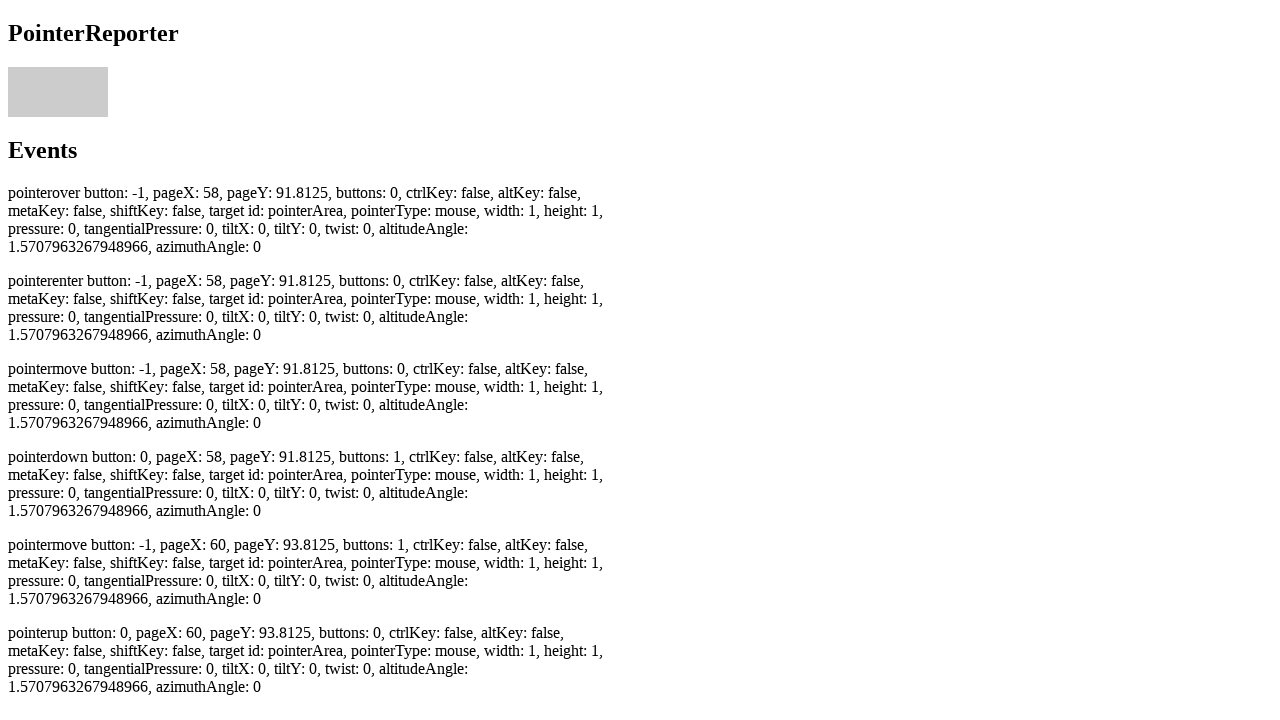